Tests double-click and right-click button interactions and verifies the confirmation messages appear

Starting URL: https://demoqa.com/buttons

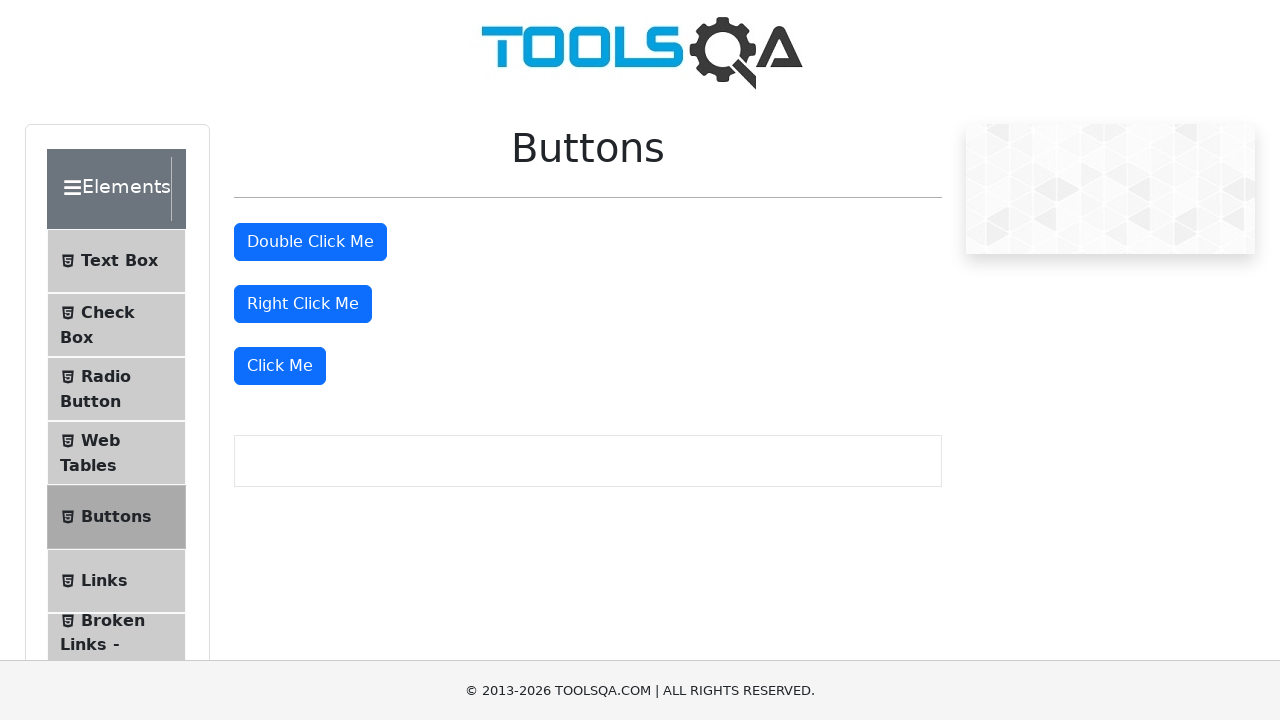

Navigated to DemoQA buttons test page
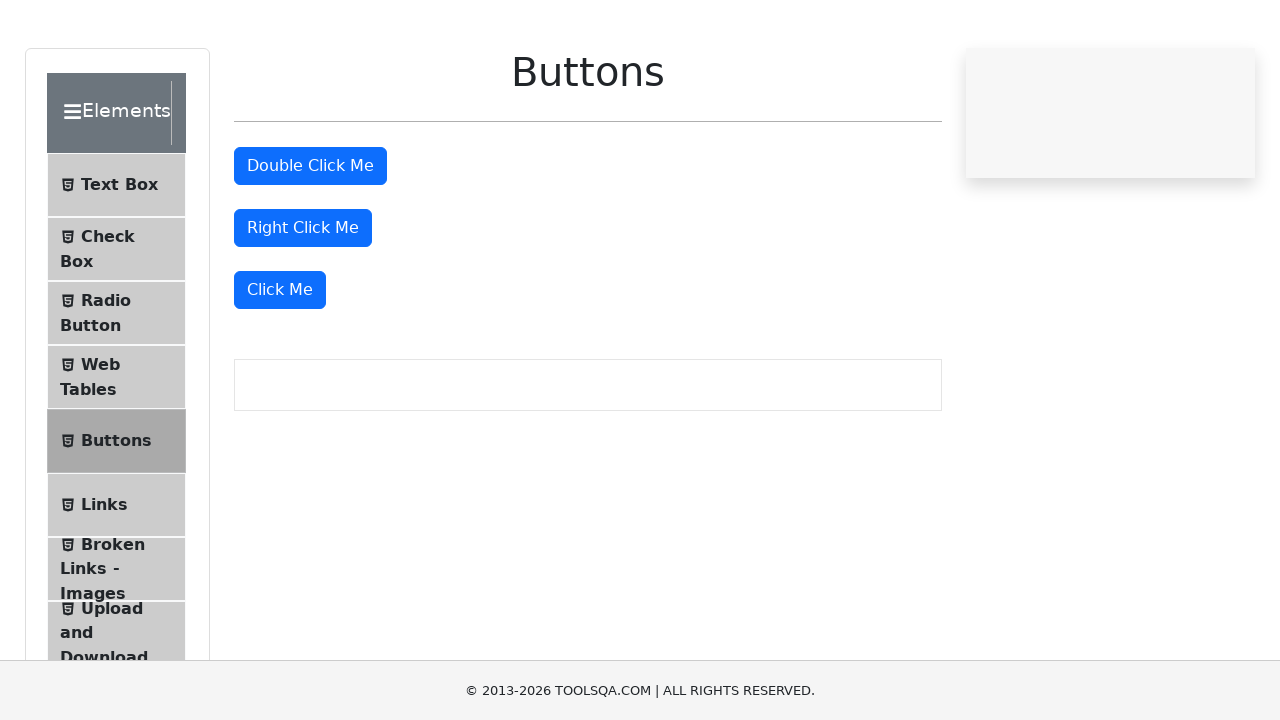

Double-clicked the double click button at (310, 242) on #doubleClickBtn
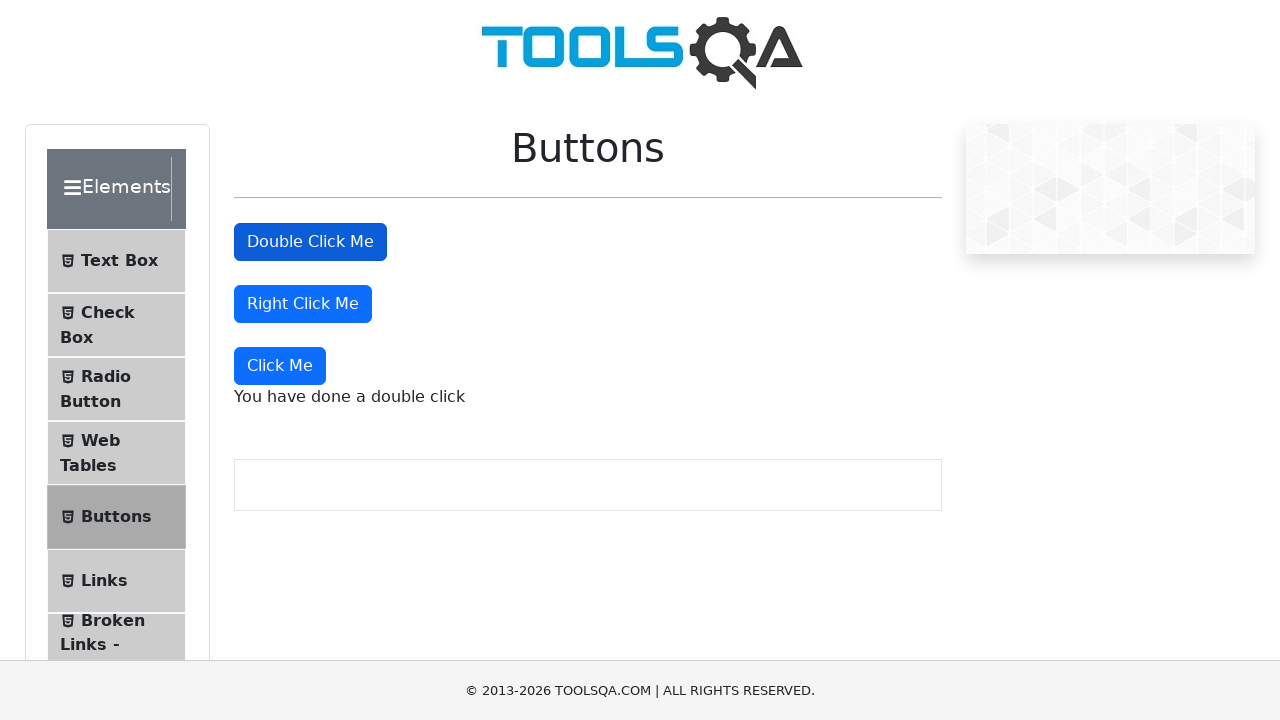

Right-clicked the right click button at (303, 304) on #rightClickBtn
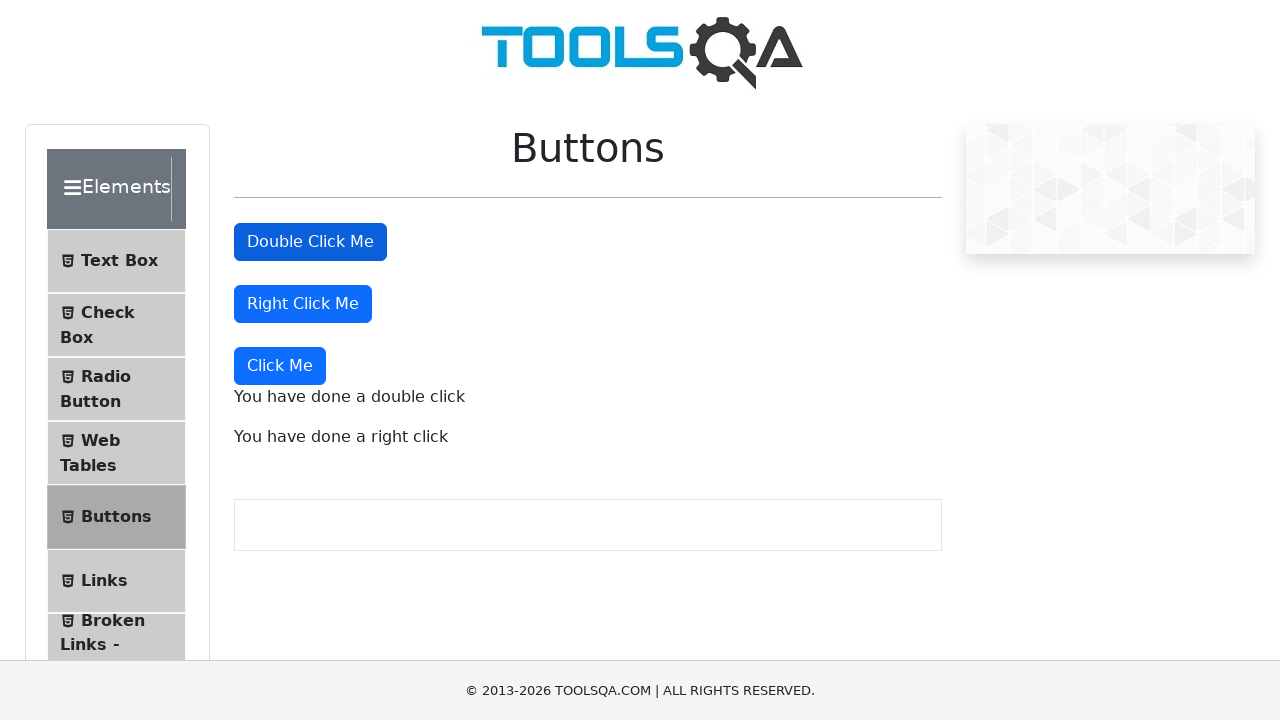

Retrieved double click confirmation message
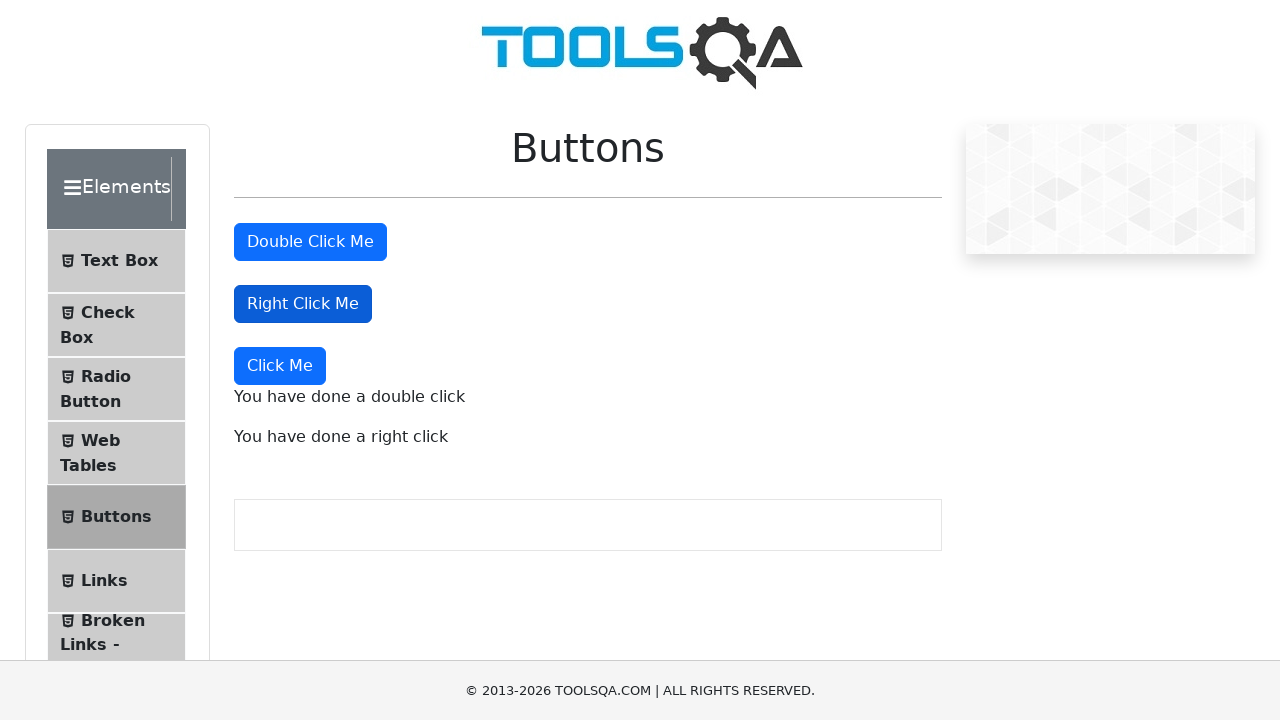

Verified double click message contains 'a double click'
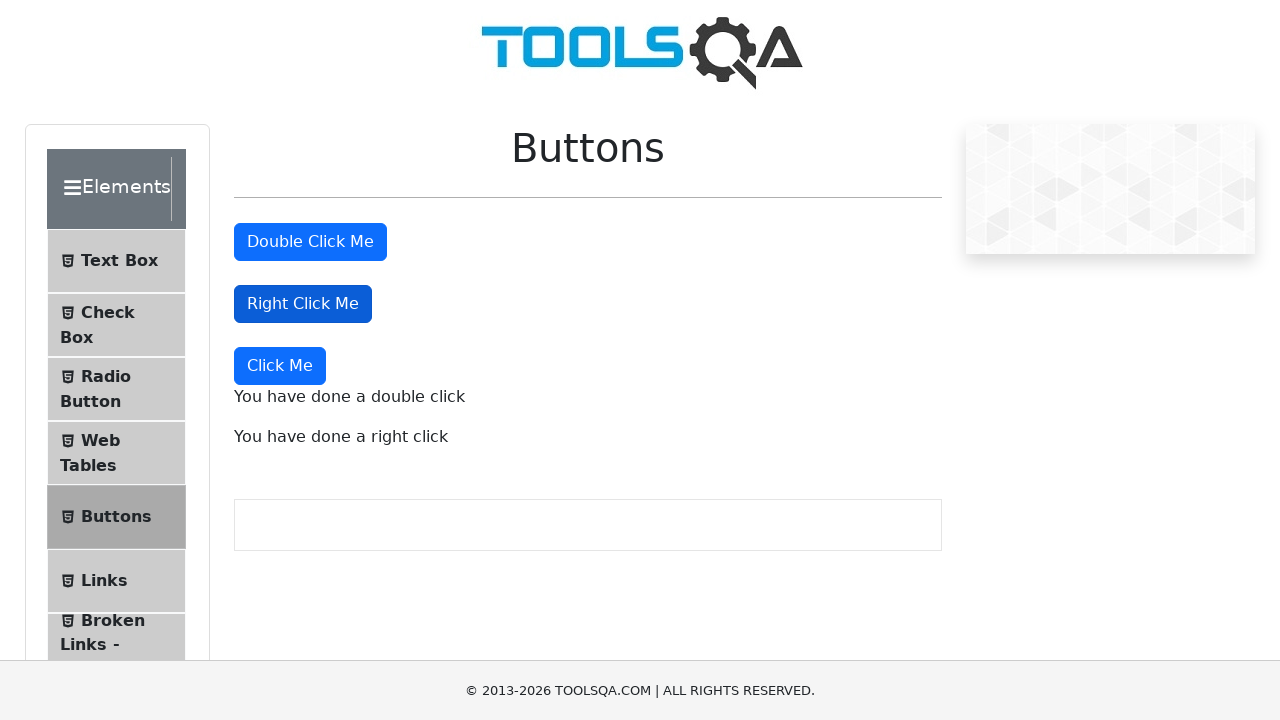

Retrieved right click confirmation message
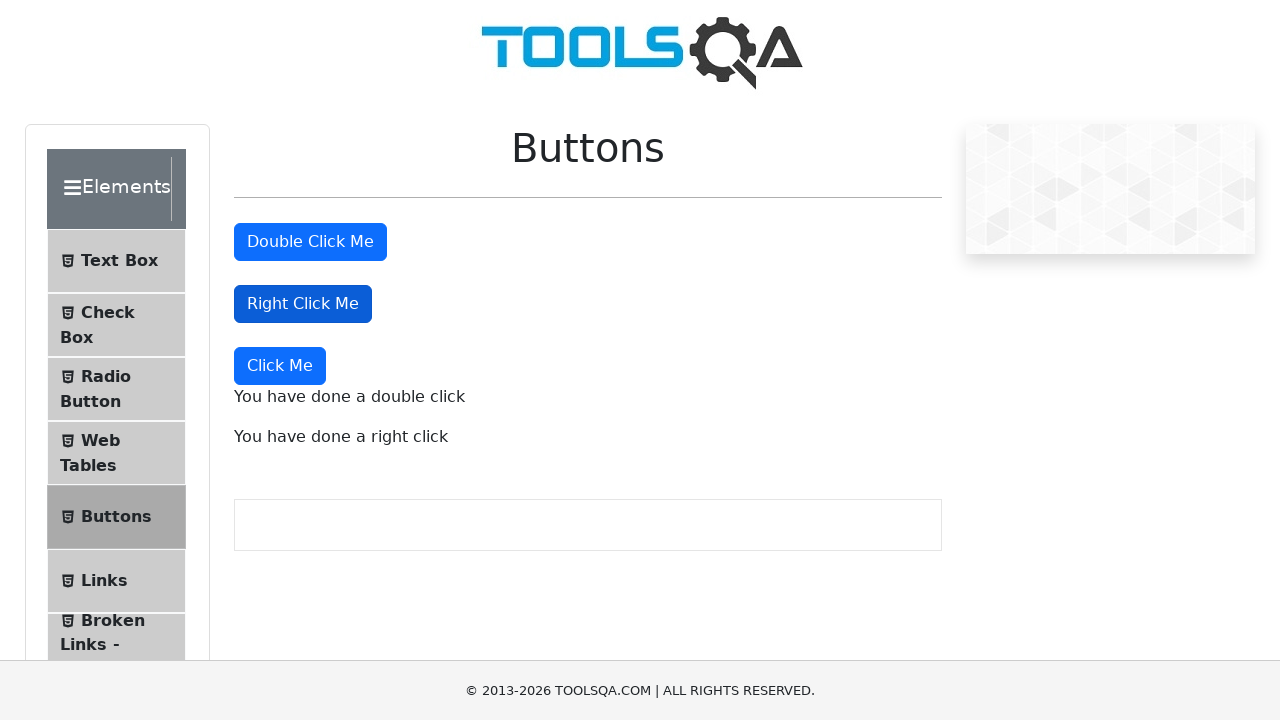

Verified right click message contains 'a right click'
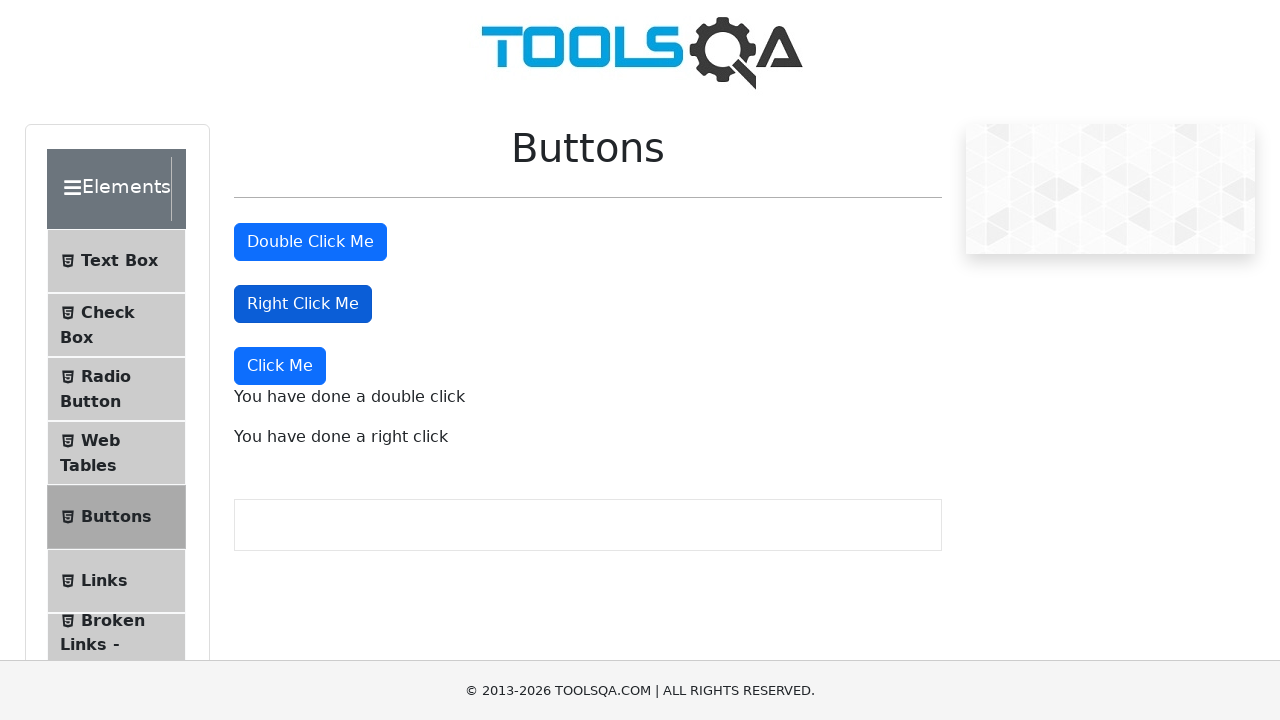

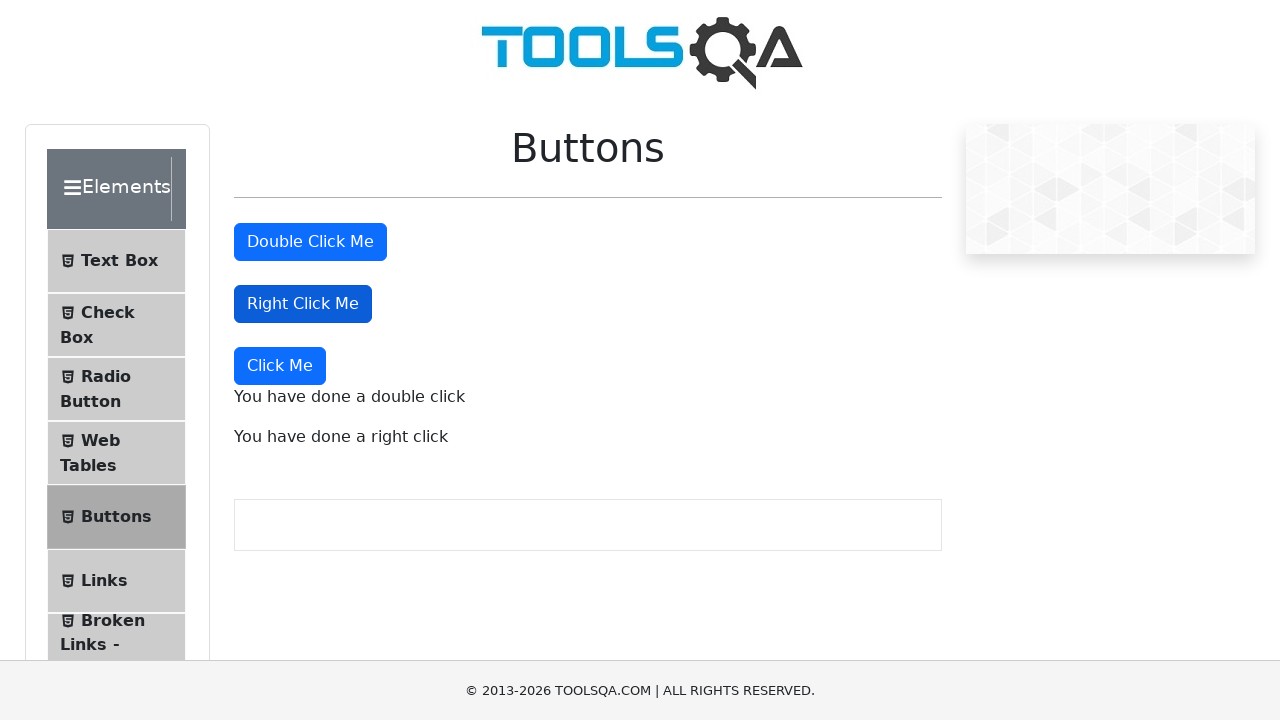